Tests dynamic loading by clicking a button and waiting for loading indicator to disappear

Starting URL: http://the-internet.herokuapp.com/dynamic_loading/2

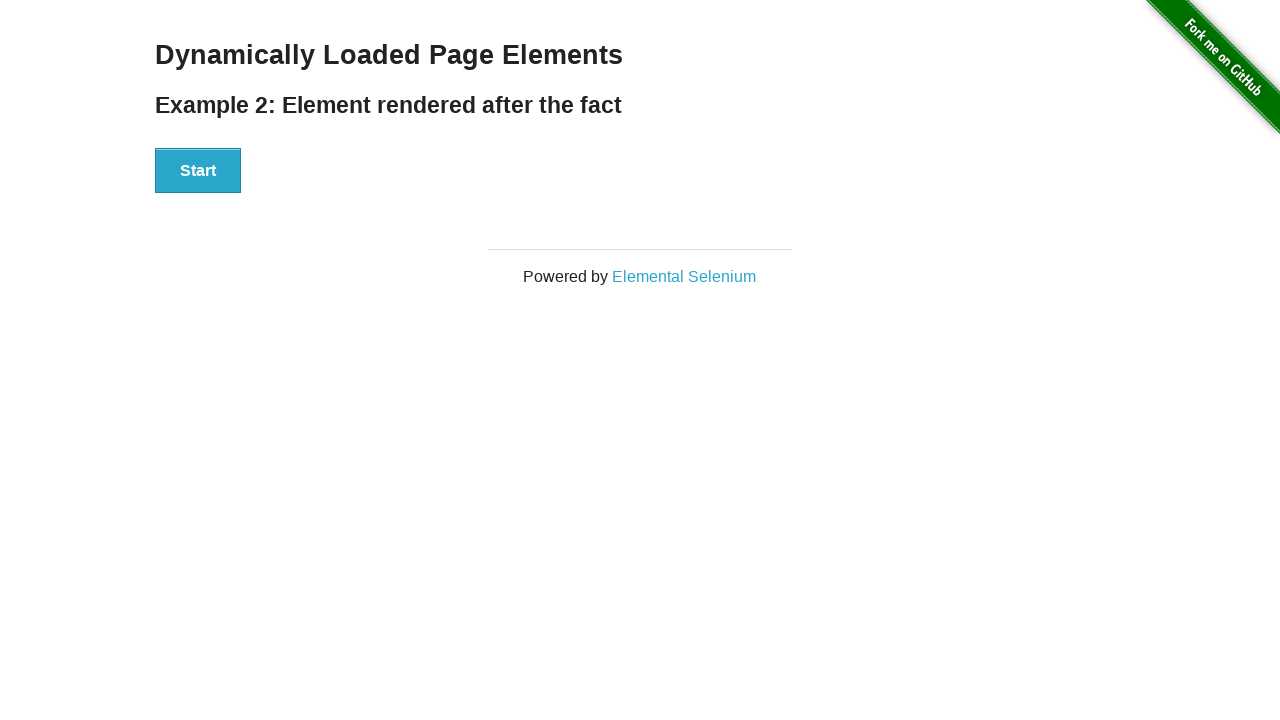

Clicked start button to trigger dynamic loading at (198, 171) on div#start>button
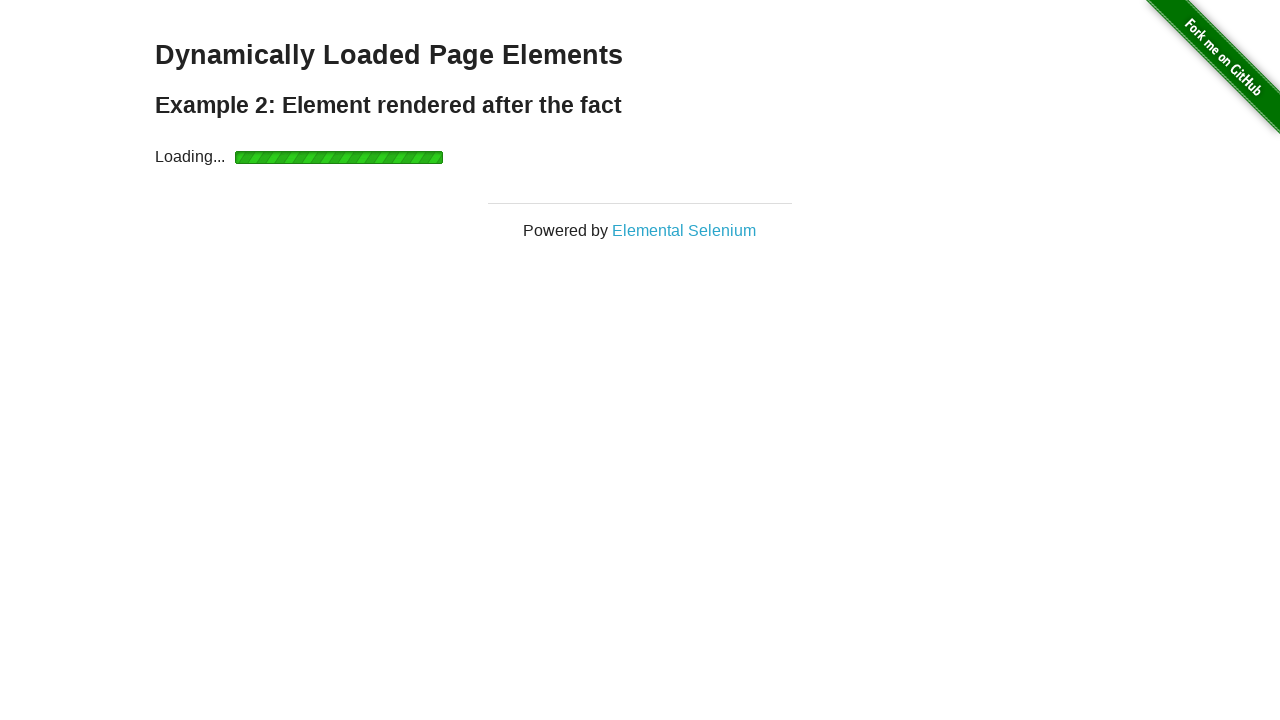

Loading indicator disappeared
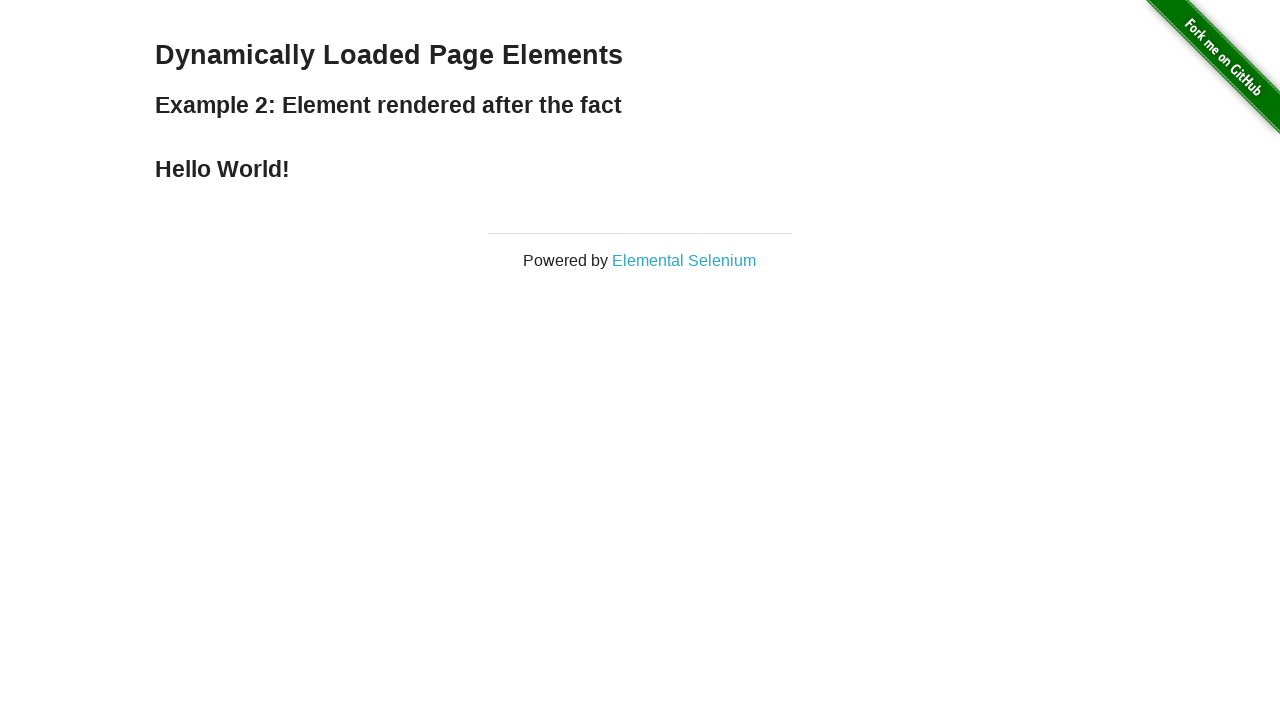

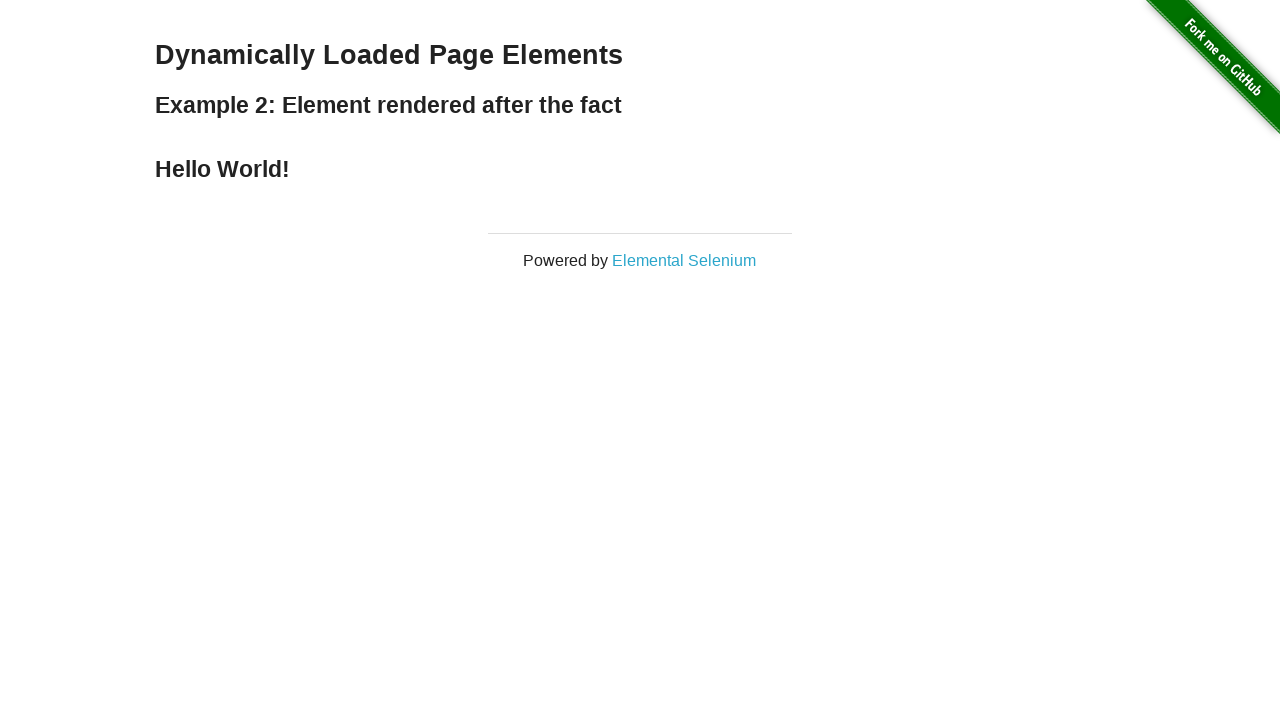